Loads the homepage of garethneal.co.uk

Starting URL: https://www.garethneal.co.uk/

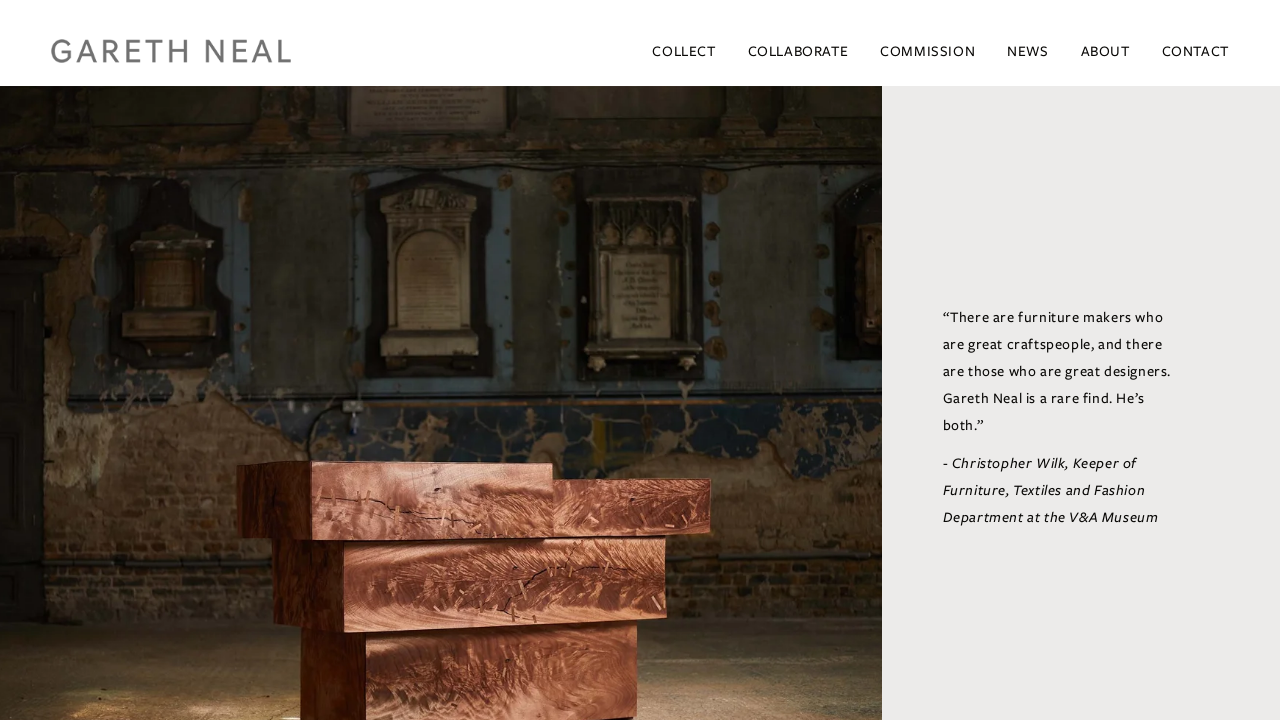

Homepage of garethneal.co.uk loaded successfully
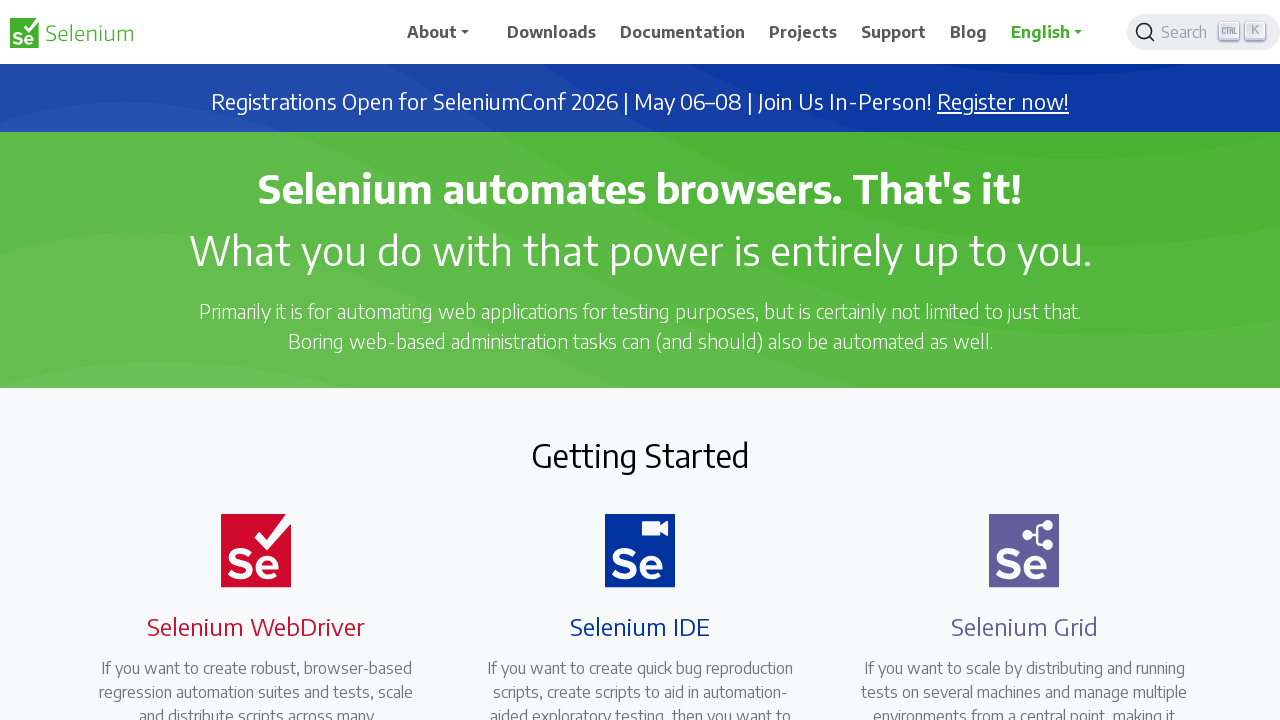

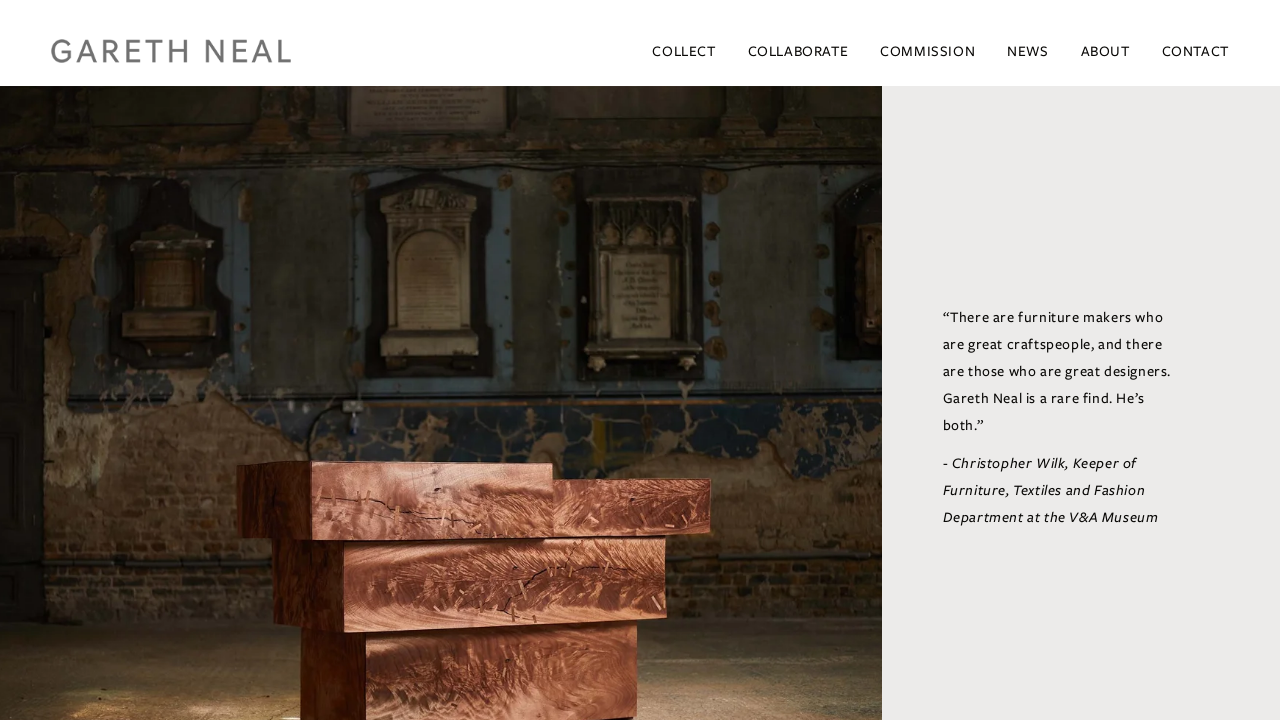